Tests file upload functionality by selecting a file and clicking the upload button, then verifying the upload success message

Starting URL: https://the-internet.herokuapp.com/upload

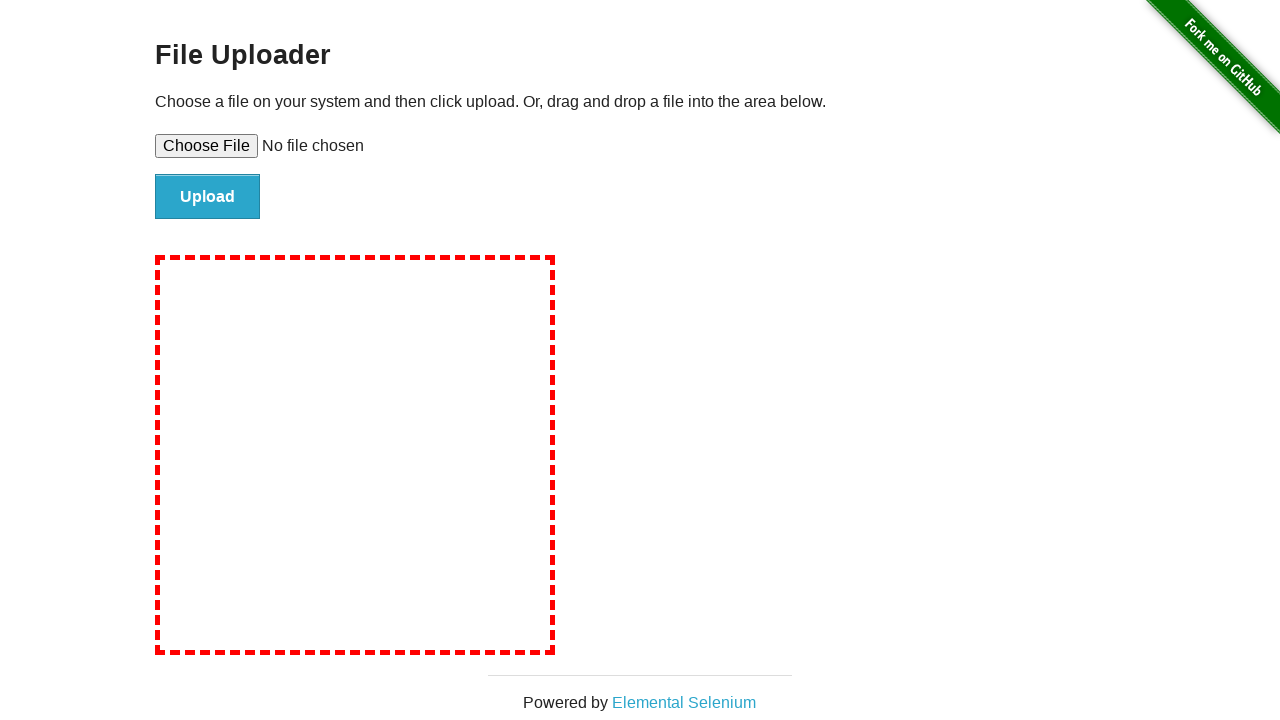

Selected file for upload using file input element
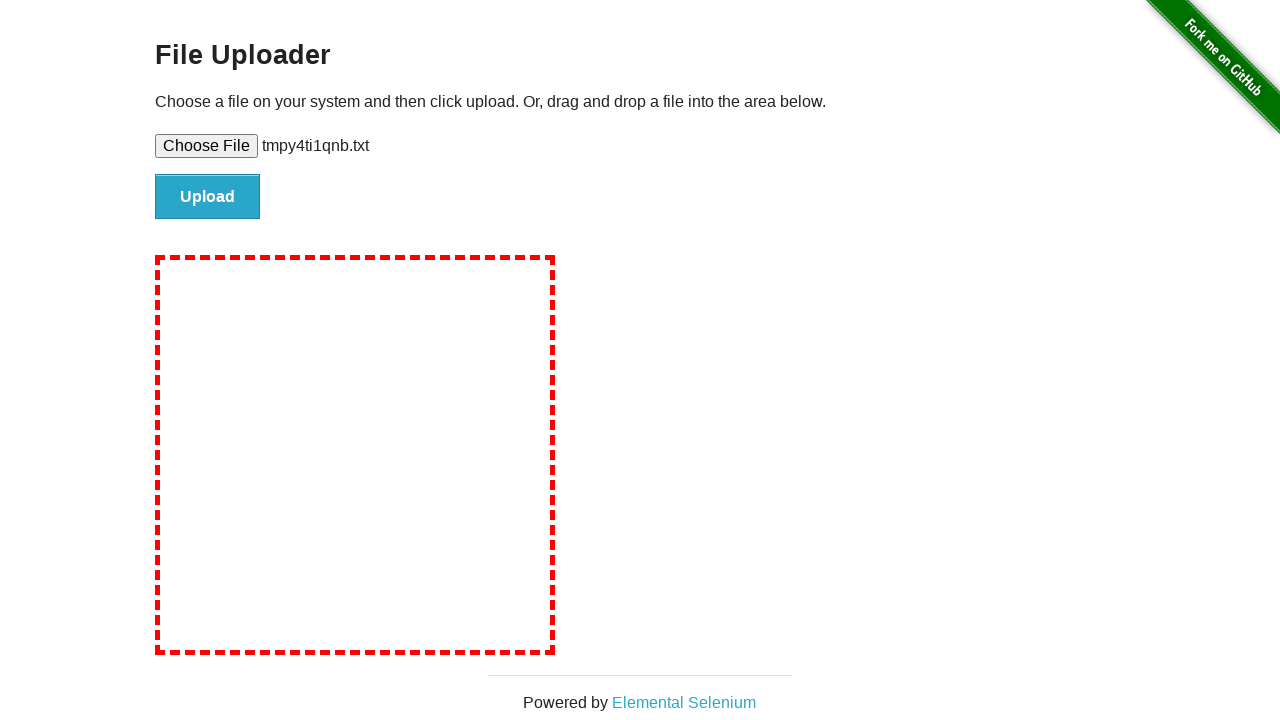

Clicked upload button to submit file at (208, 197) on #file-submit
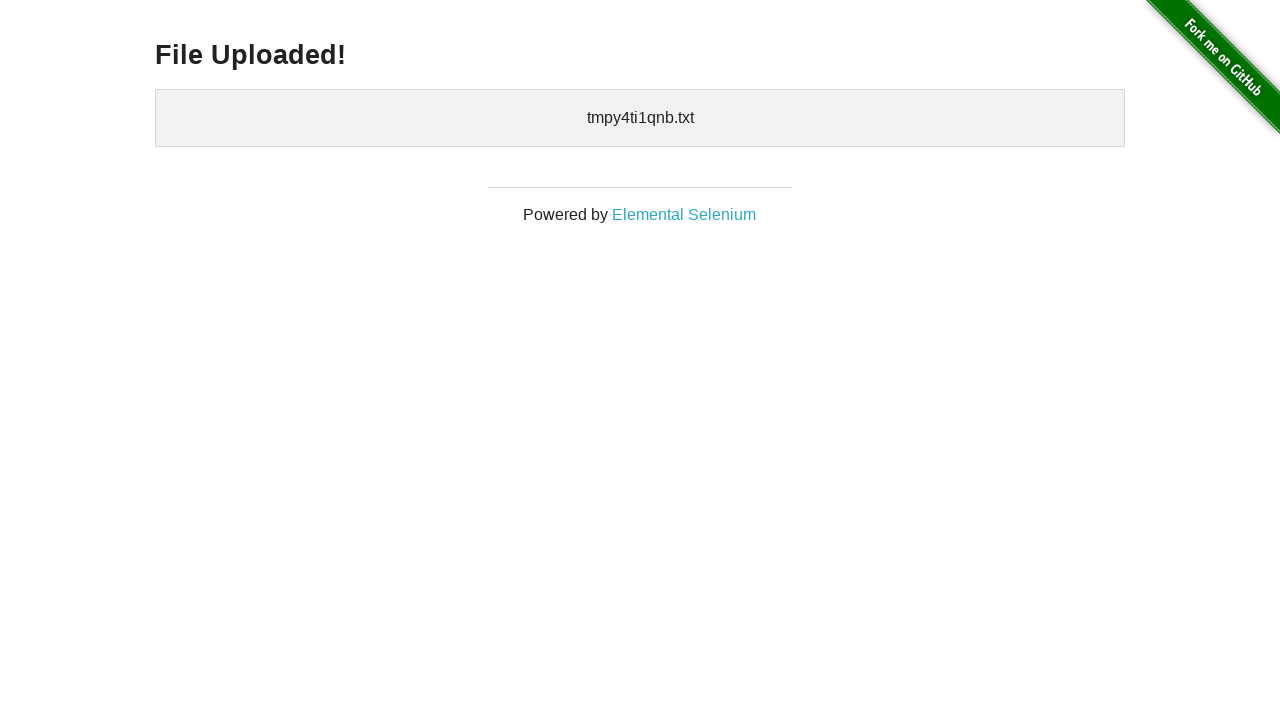

File upload success message appeared
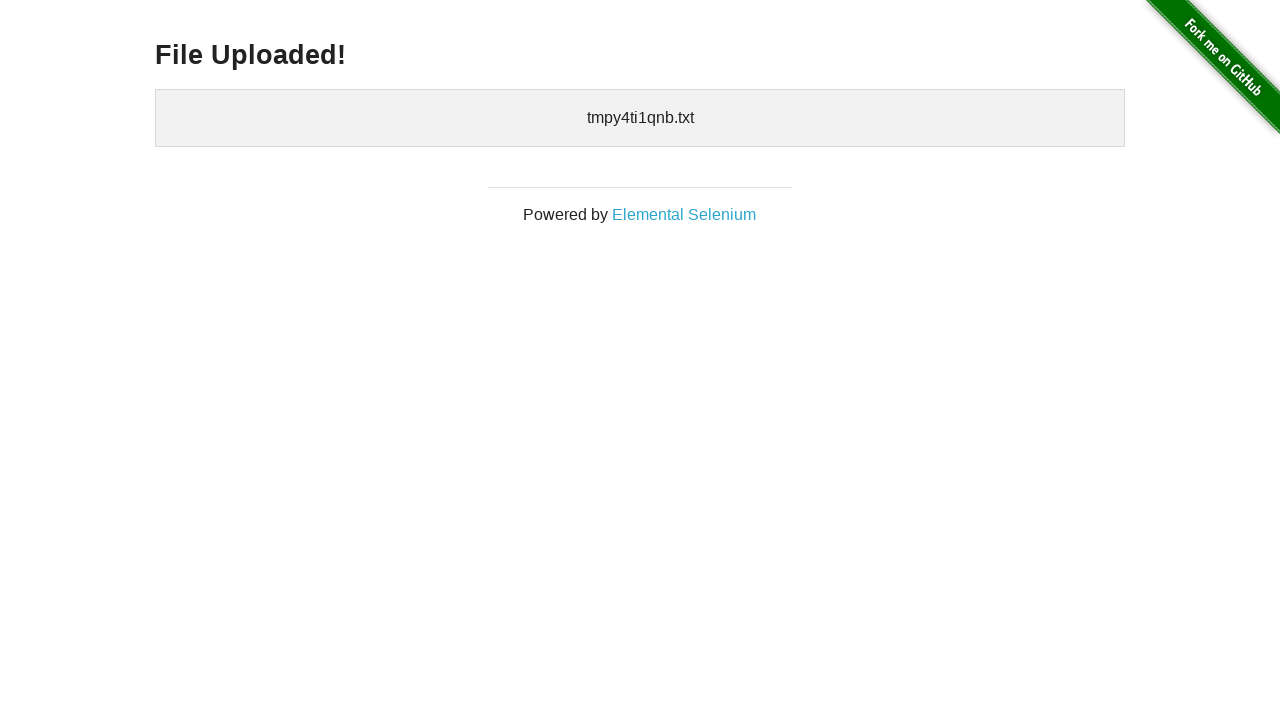

Cleaned up temporary file
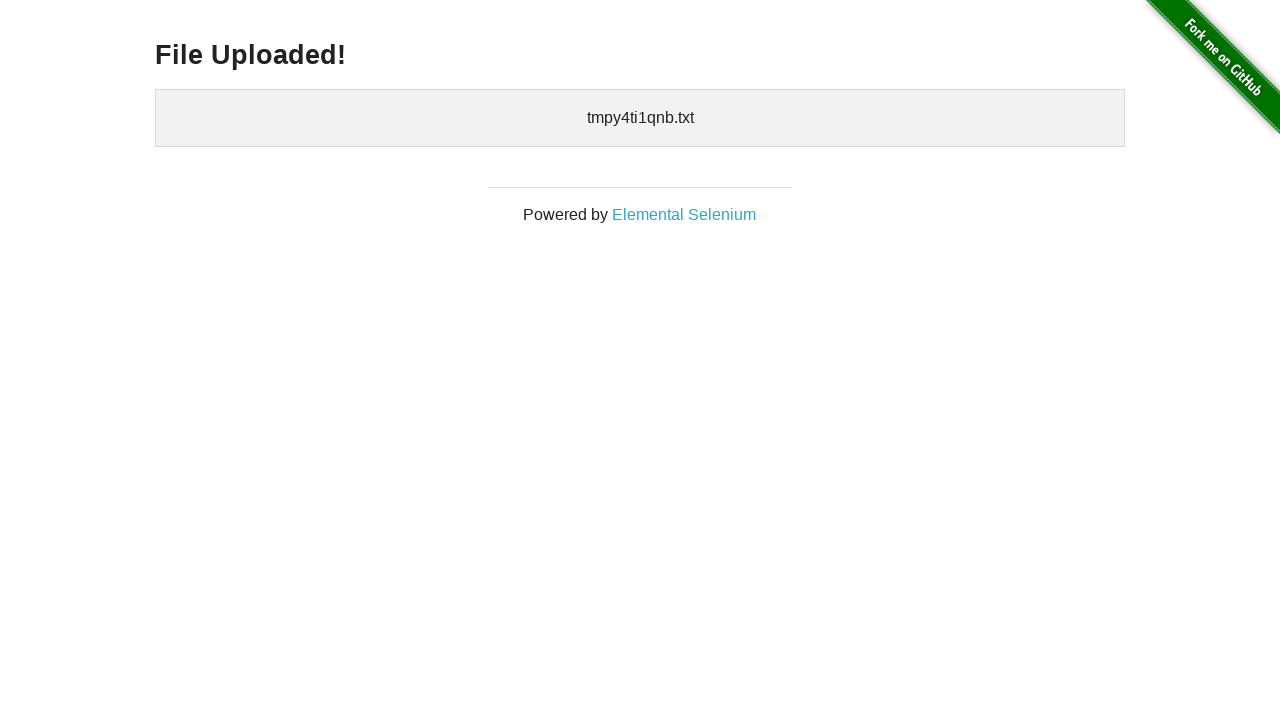

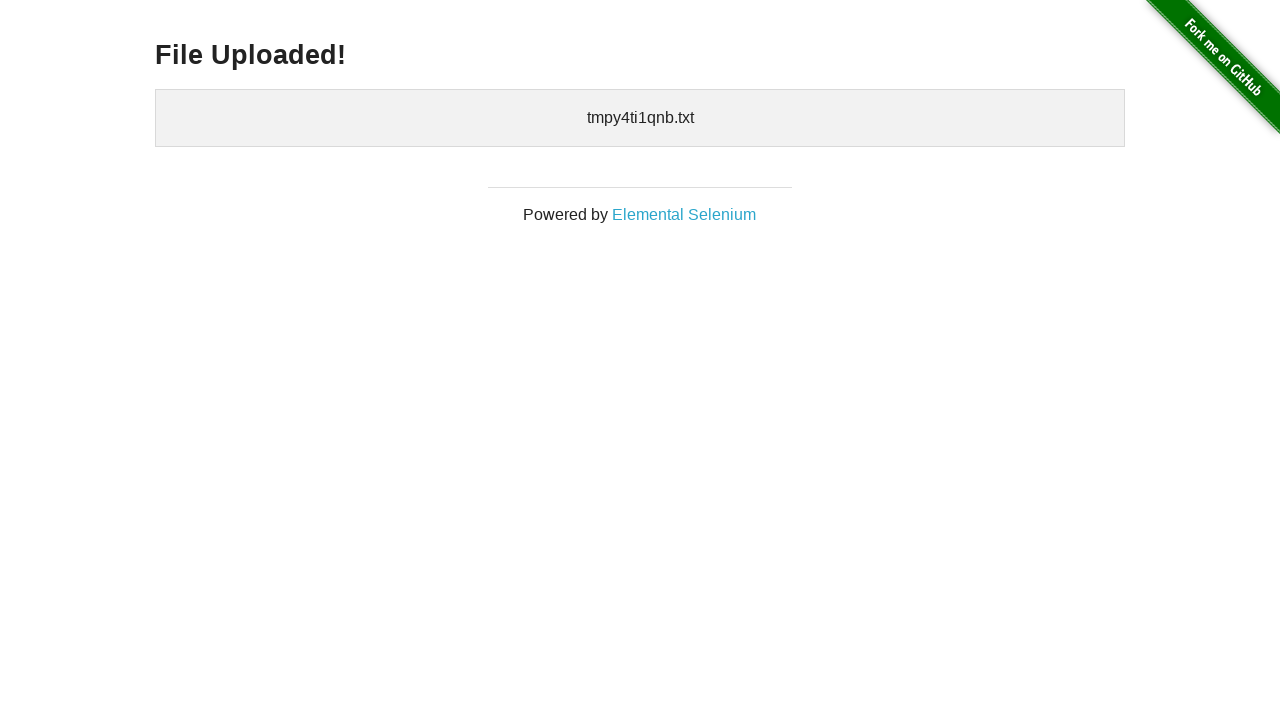